Tests dropdown selection functionality by selecting multiple options from a multi-select dropdown element by index

Starting URL: https://www.hyrtutorials.com/p/html-dropdown-elements-practice.html

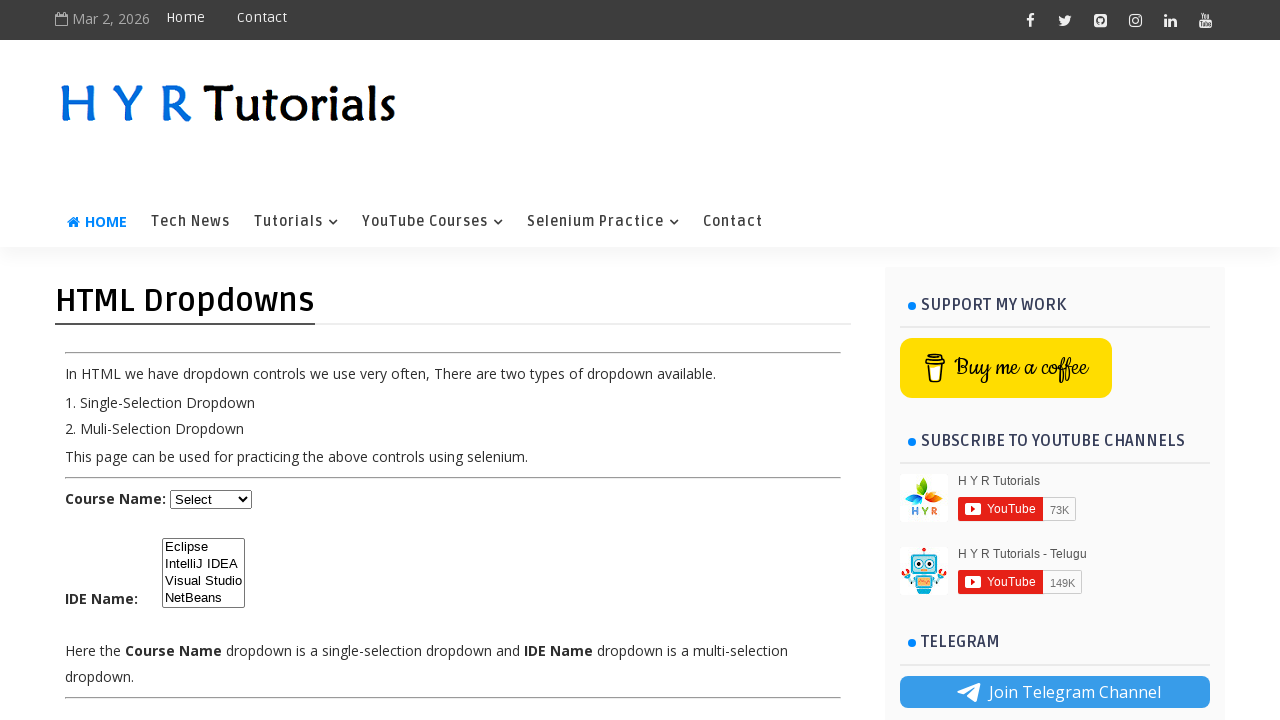

Waited for multi-select dropdown element to be visible
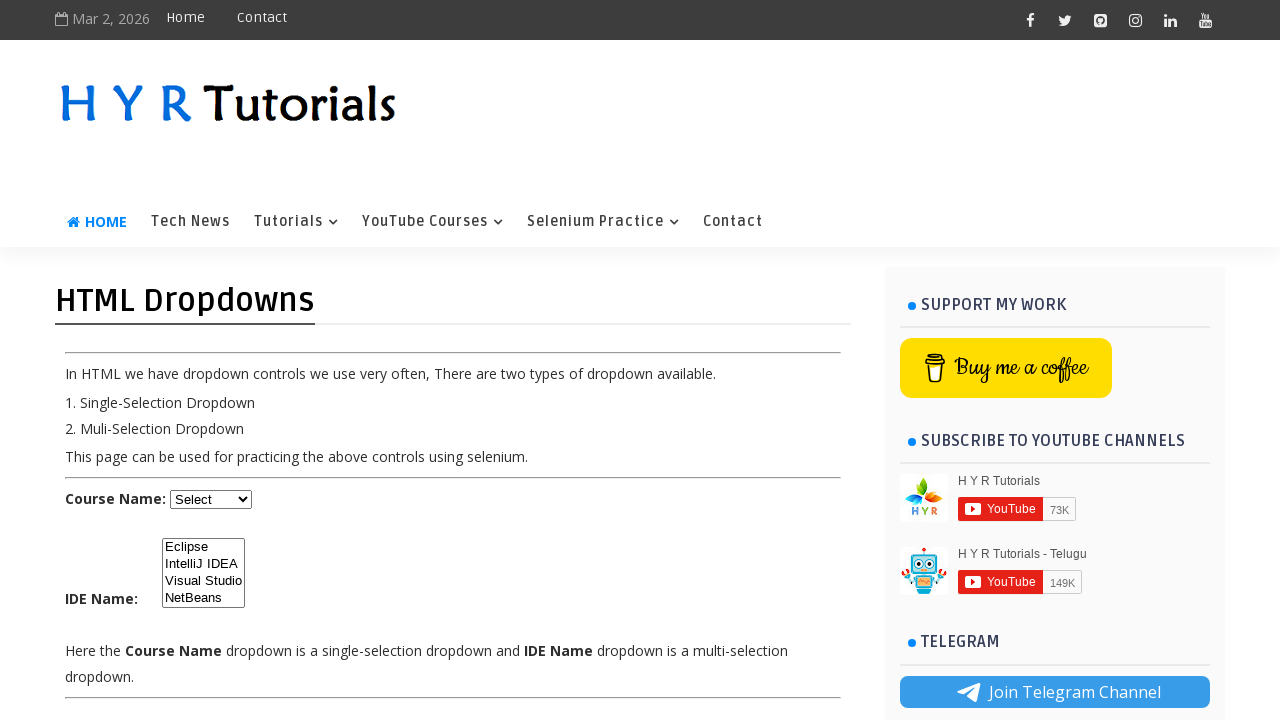

Selected first option (index 0) from multi-select dropdown on #ide
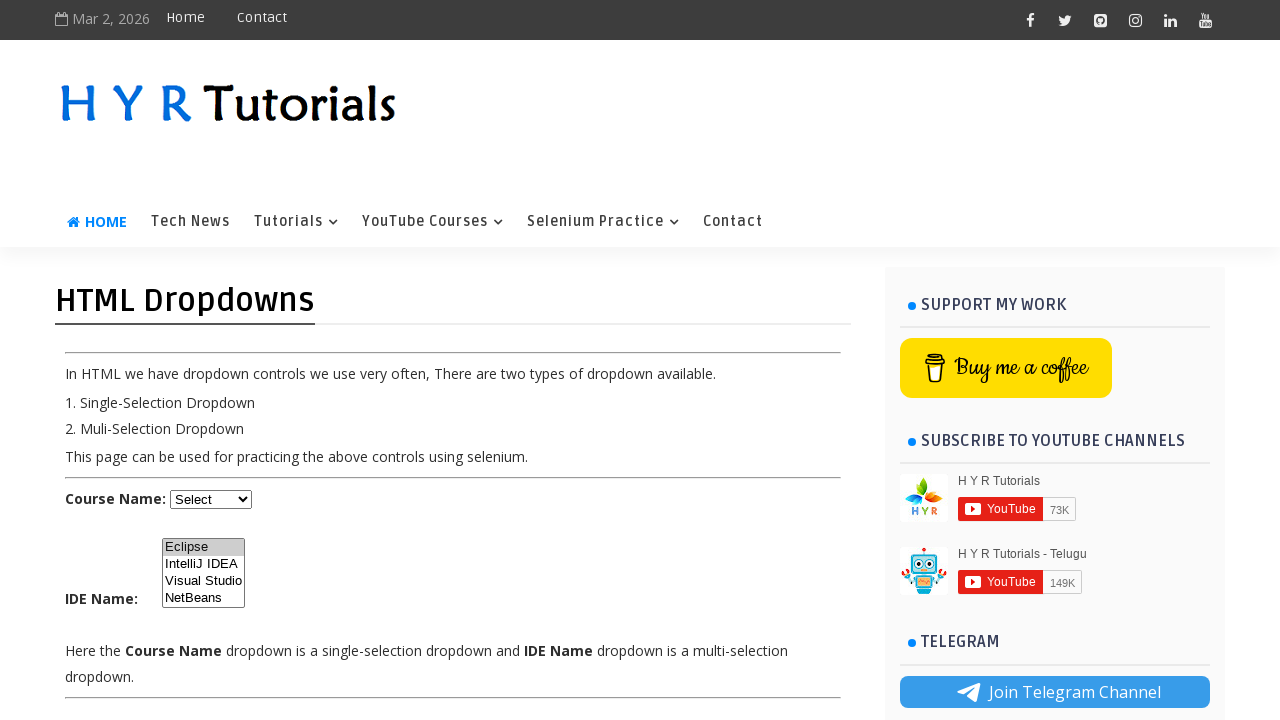

Selected second option (index 1) from multi-select dropdown on #ide
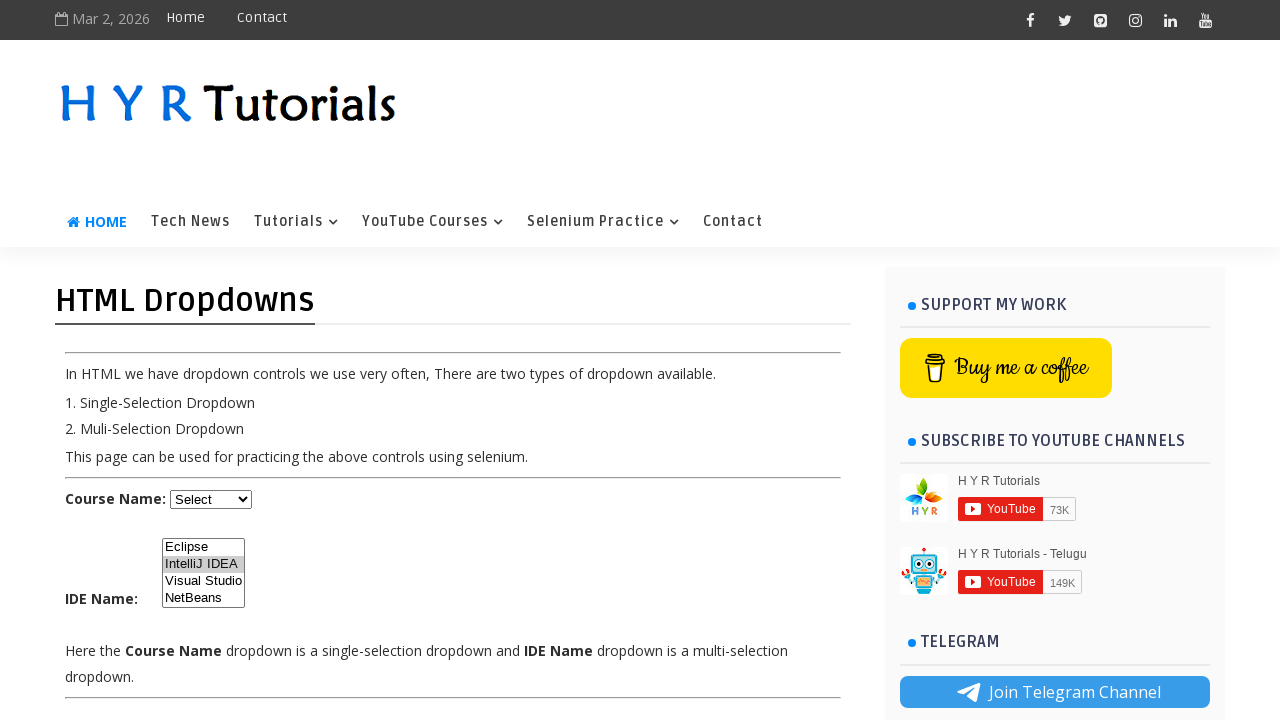

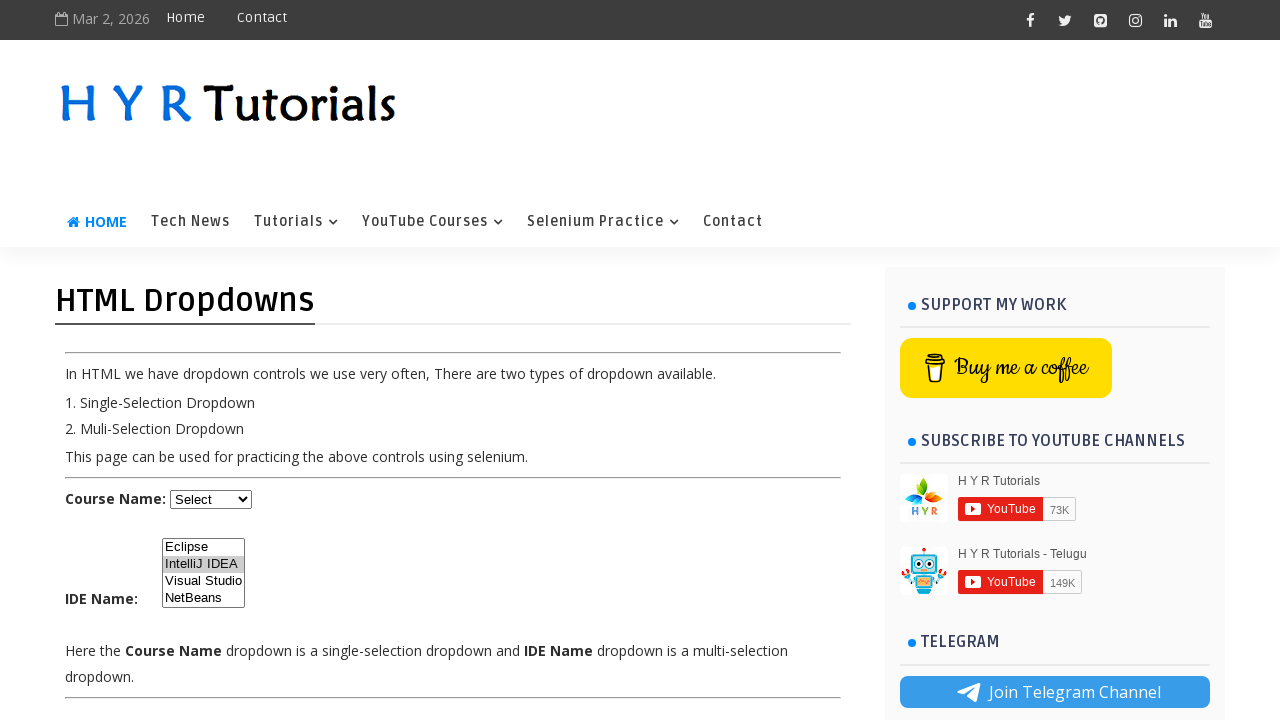